Tests checkbox selection by clicking through most checkboxes in a tools list on a practice form

Starting URL: https://www.techlistic.com/p/selenium-practice-form.html

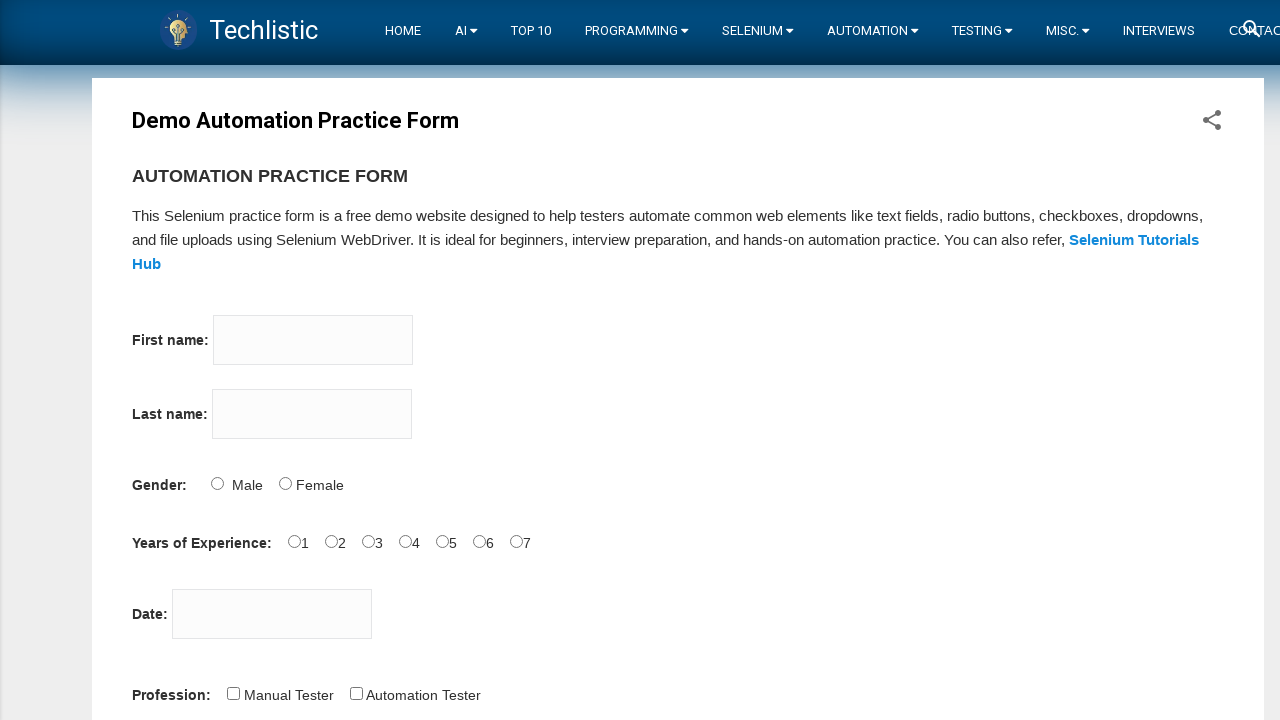

Scrolled down 800px to view form elements
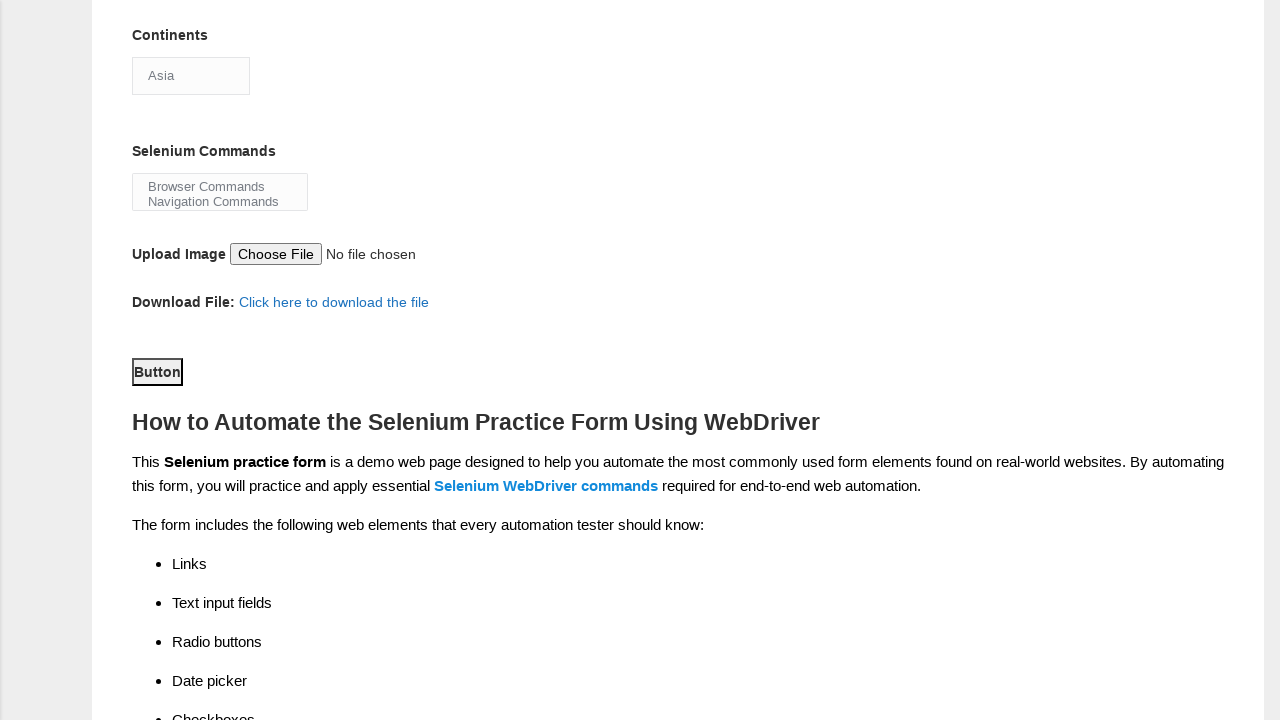

Located all tool checkboxes on the form
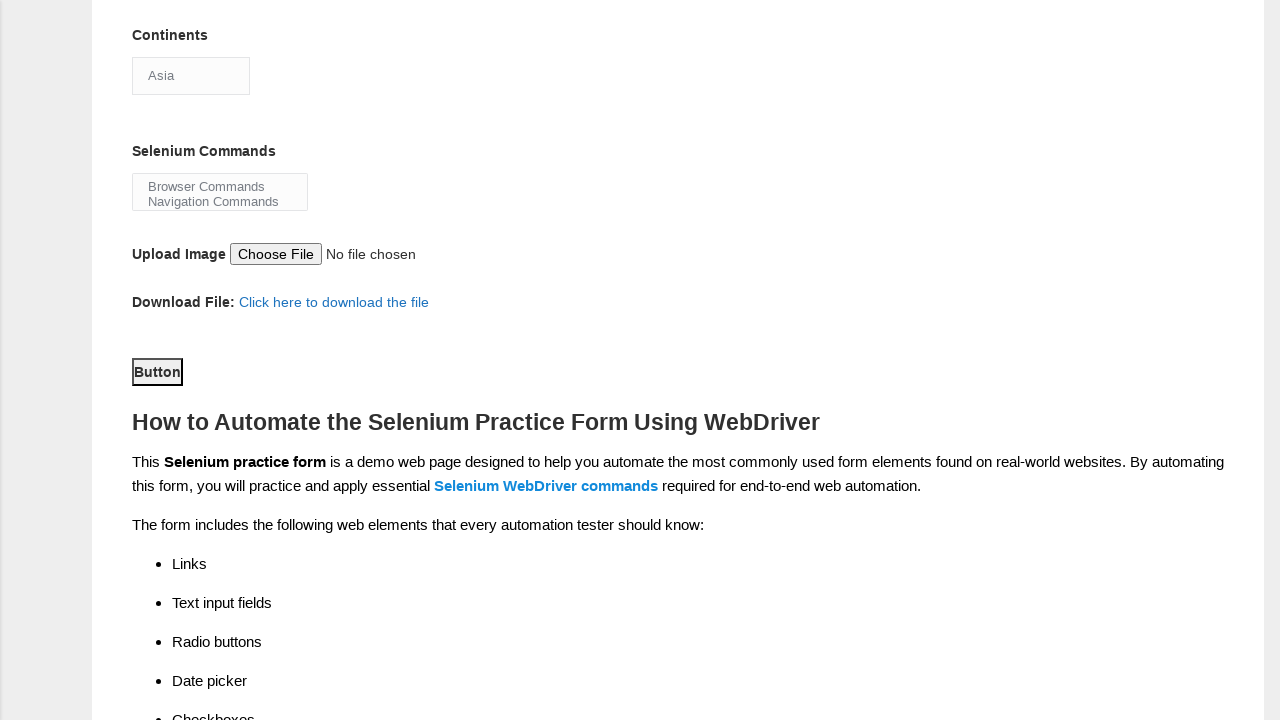

Found 3 checkboxes in tools list
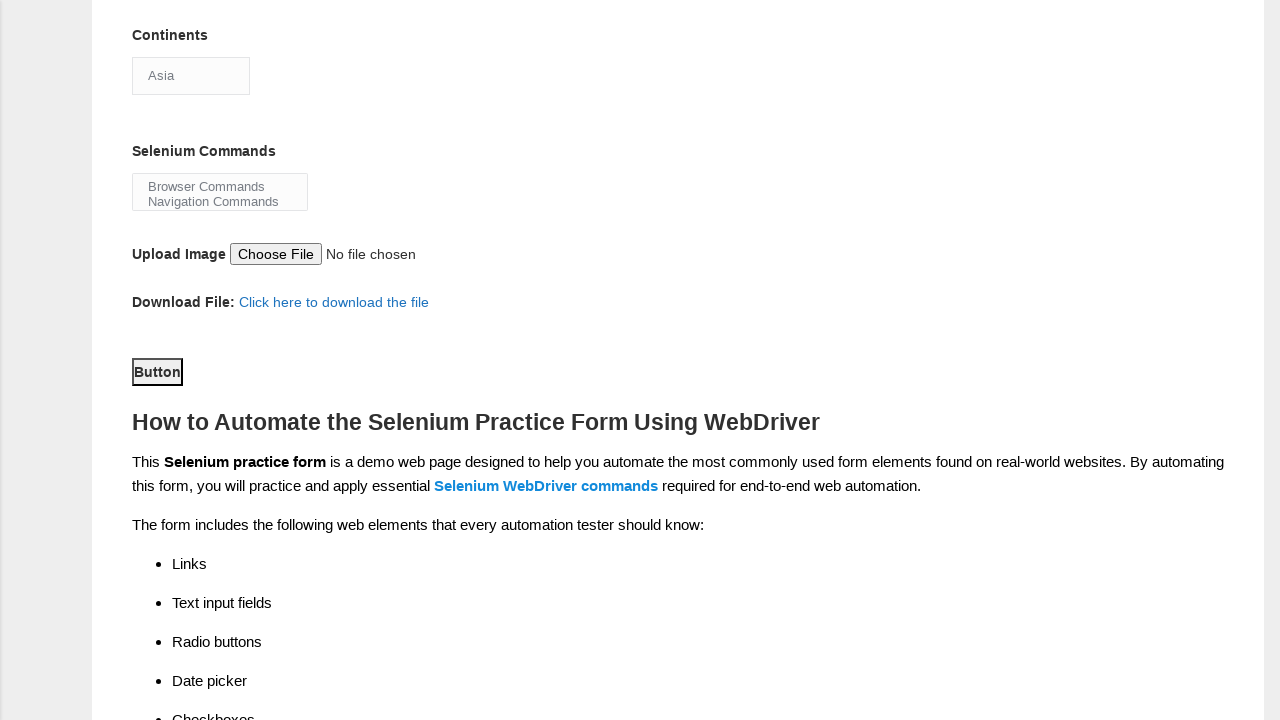

Clicked checkbox 1 of 2 at (281, 360) on input[type='checkbox'][name='tool'] >> nth=0
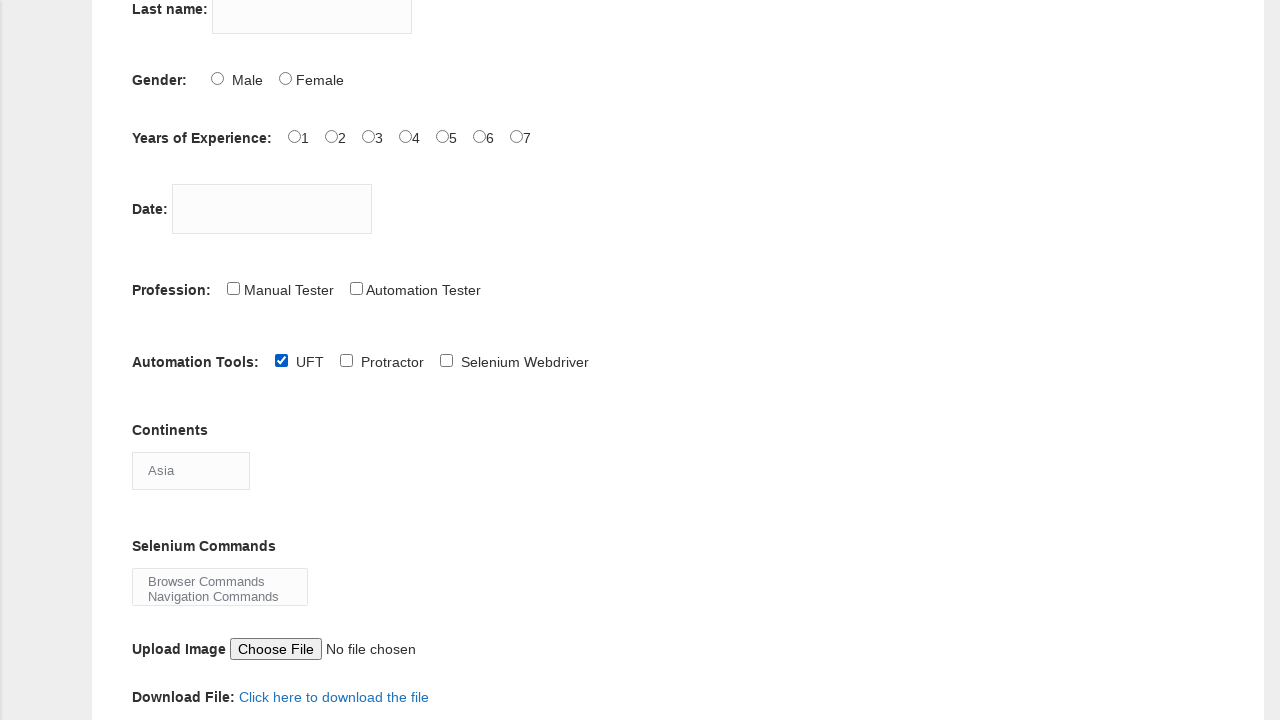

Waited 500ms for UI update
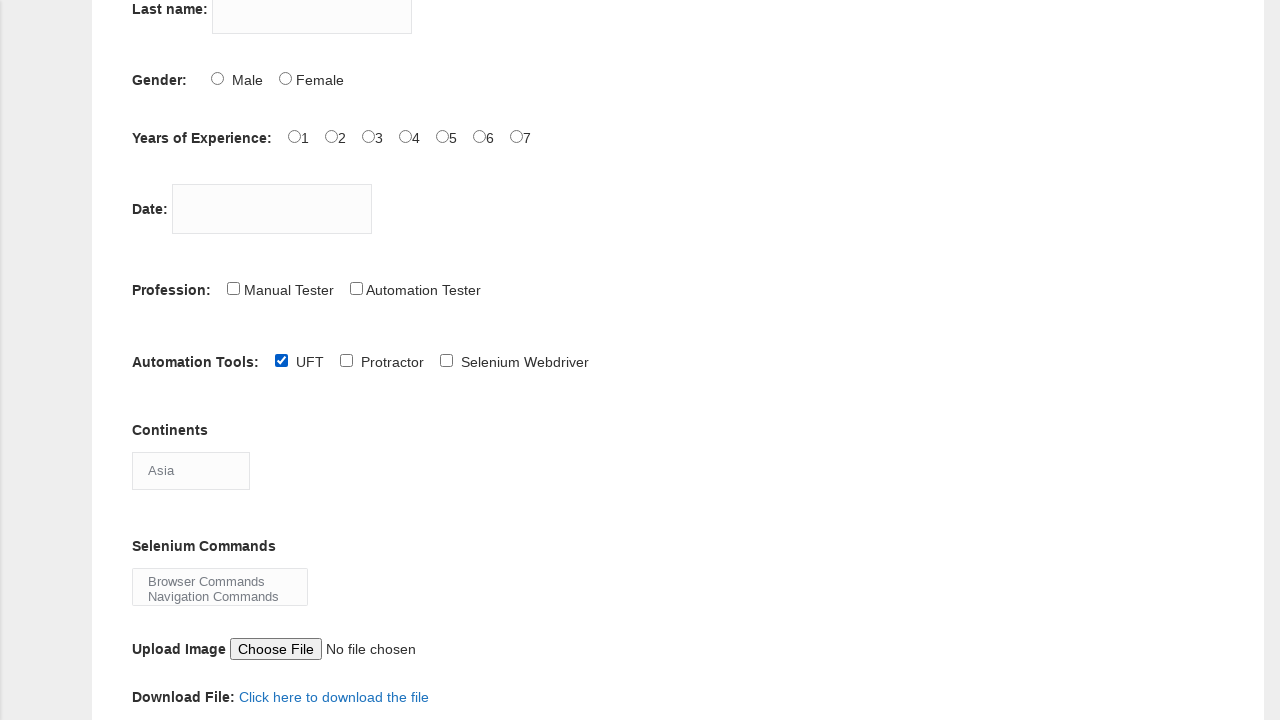

Clicked checkbox 2 of 2 at (346, 360) on input[type='checkbox'][name='tool'] >> nth=1
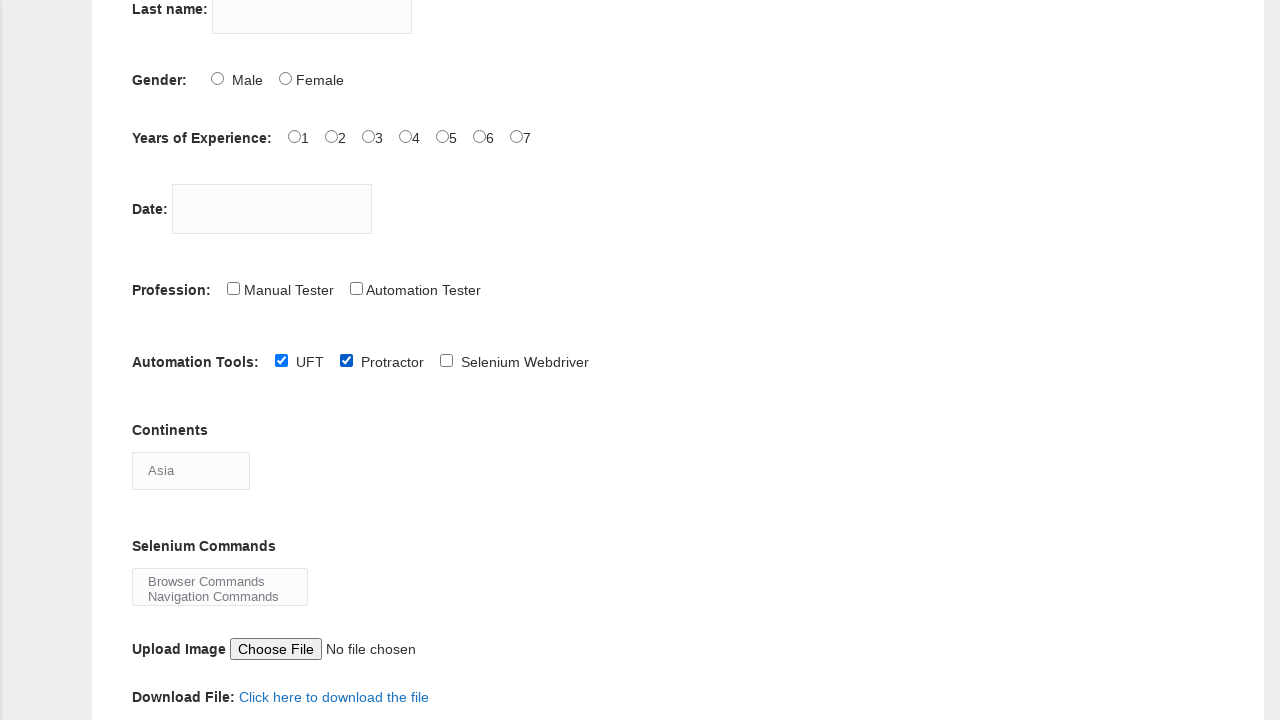

Waited 500ms for UI update
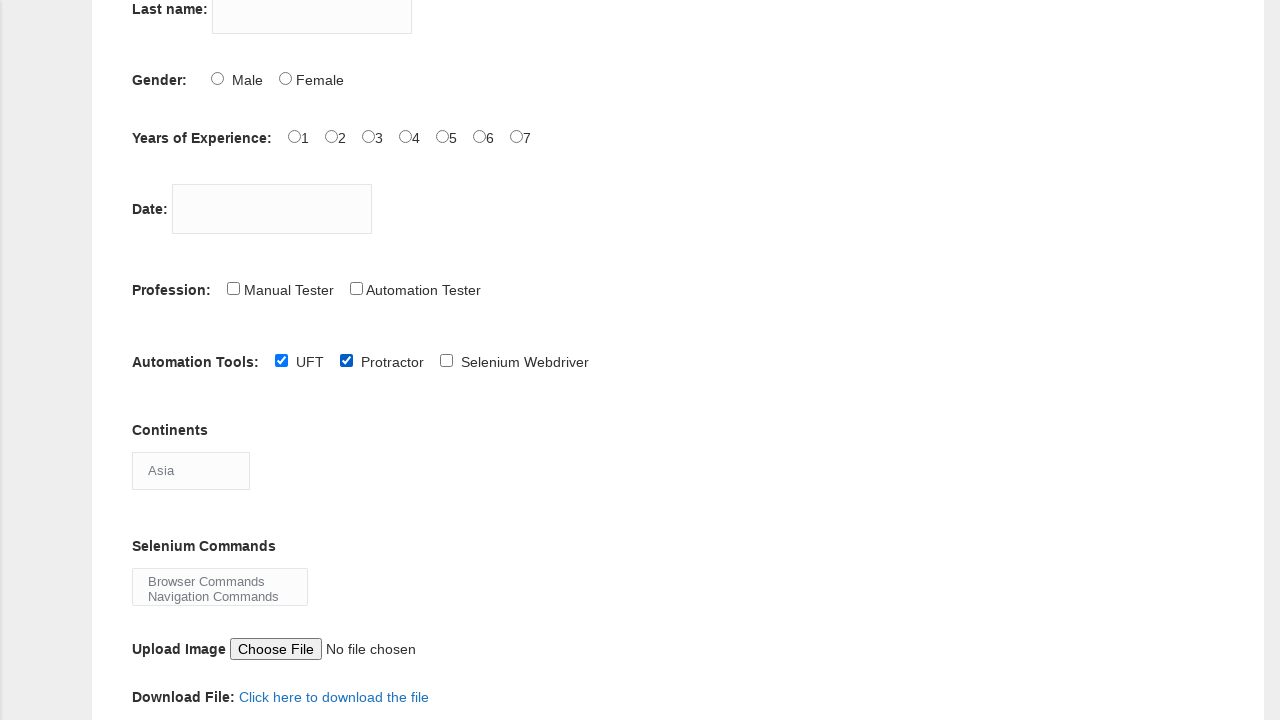

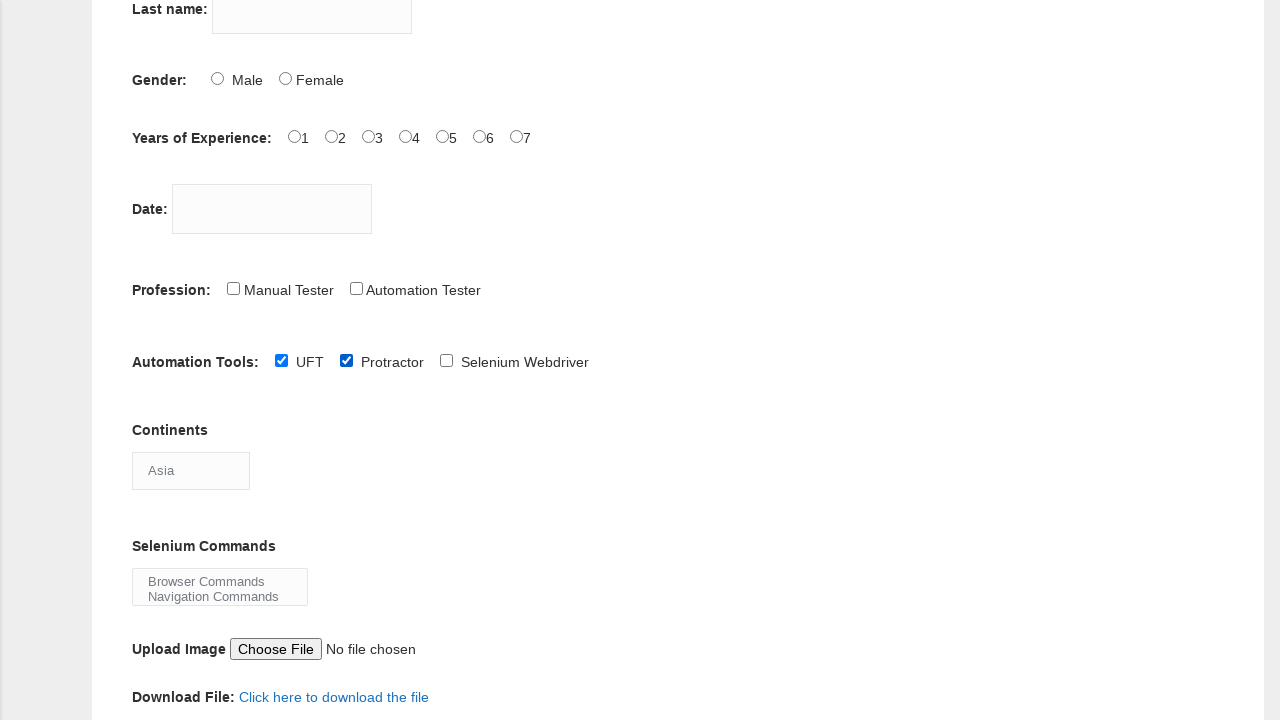